Tests navigation on vnk.edu.vn by clicking on the course list button and verifying the schedule page loads, handling any popup that may appear

Starting URL: https://vnk.edu.vn/

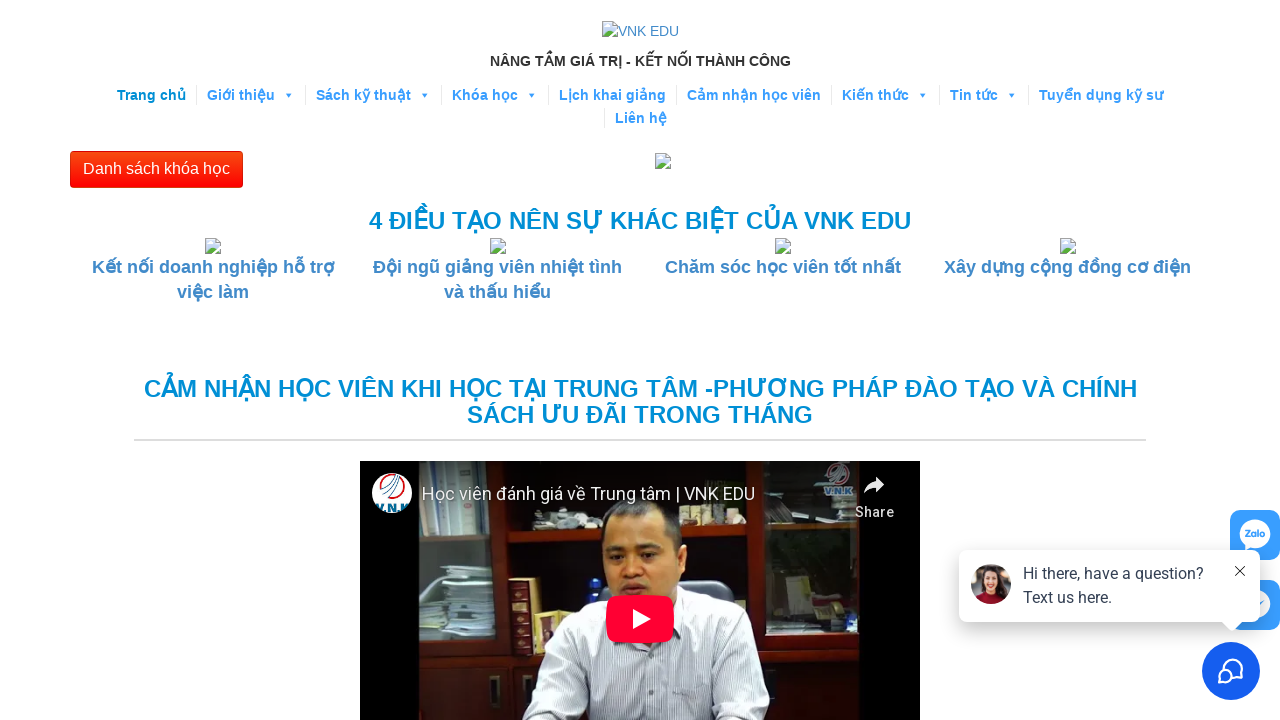

Located newsletter popup element
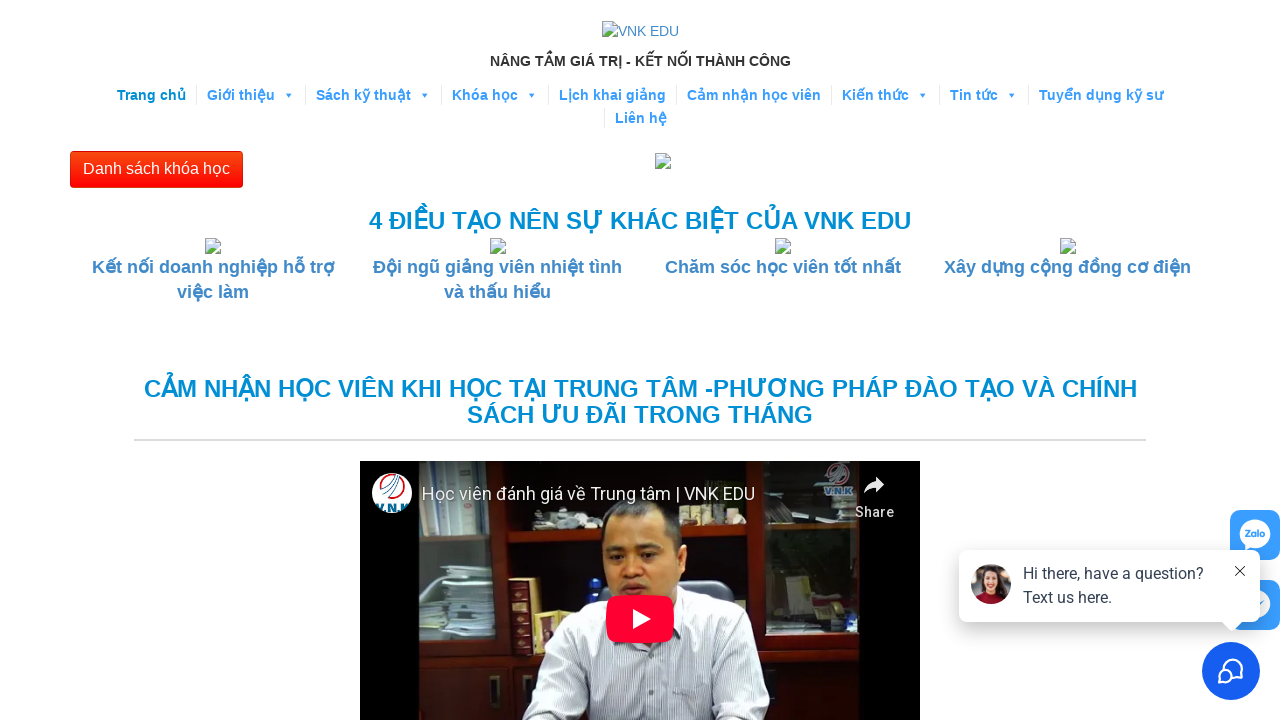

Newsletter popup is not visible, no action needed
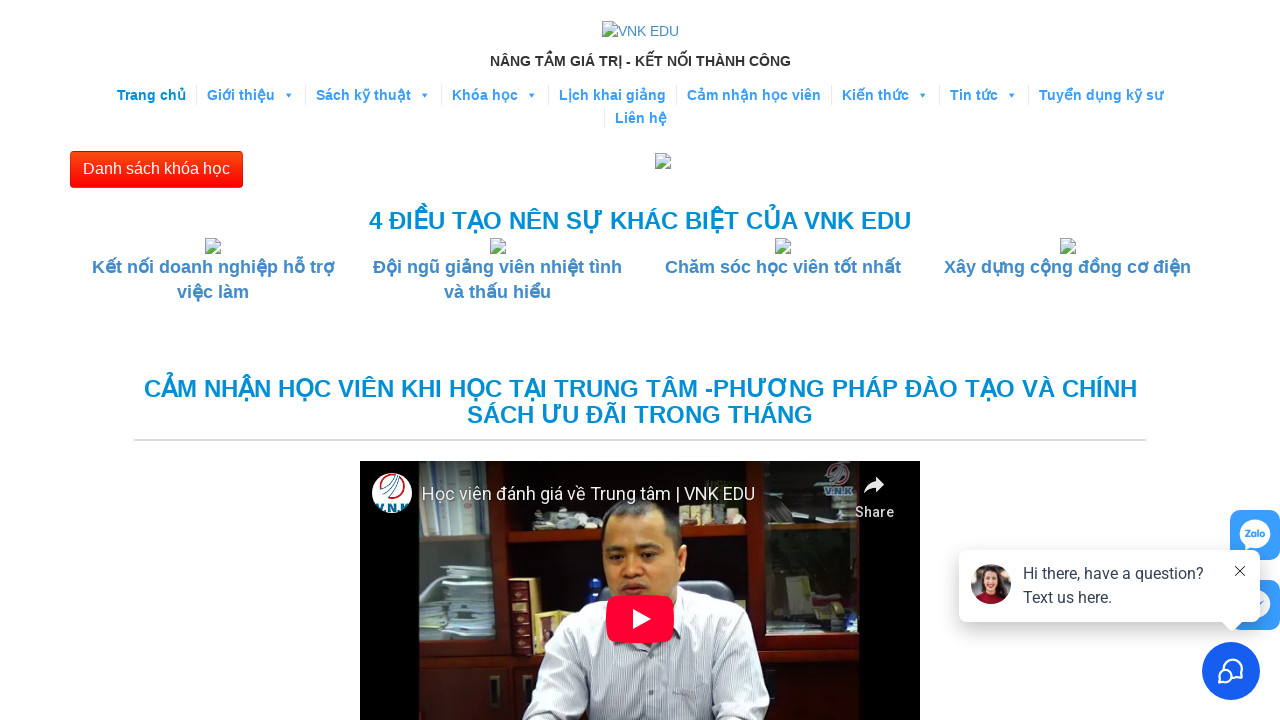

Clicked on 'Danh sách khóa học' (Course List) button at (156, 170) on xpath=//button[text()='Danh sách khóa học']
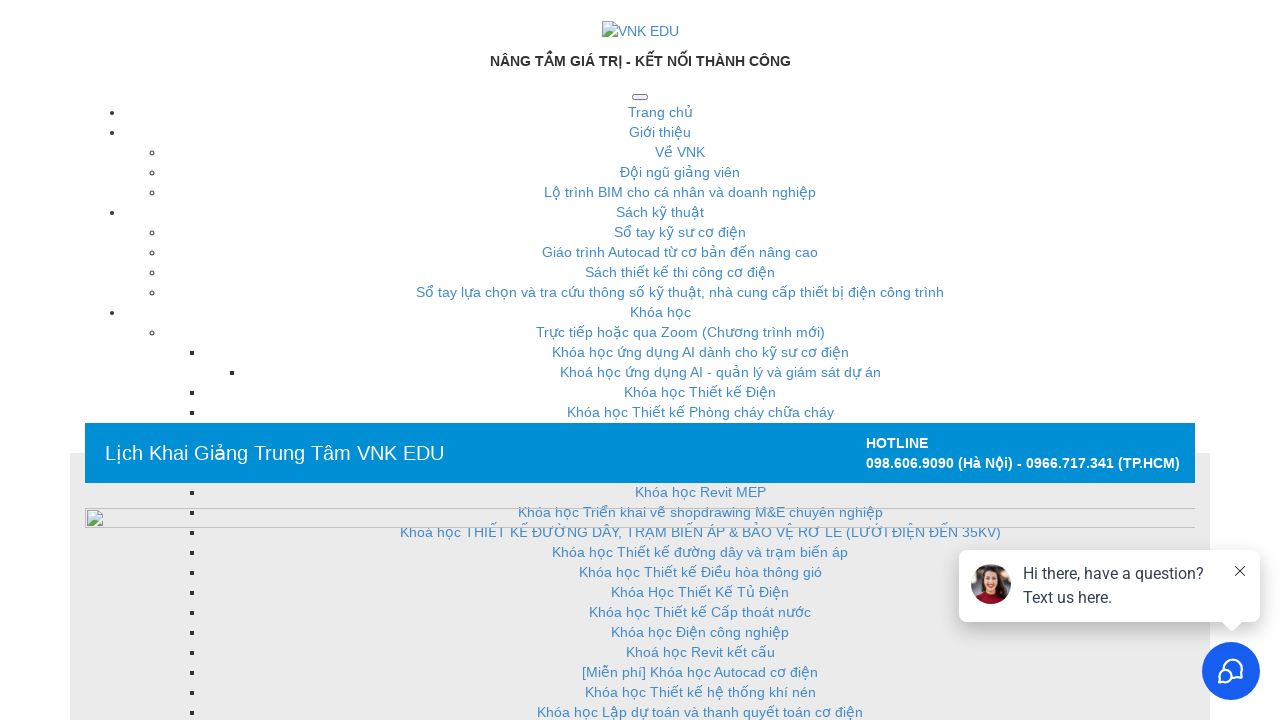

Schedule page loaded - verified page title heading is visible
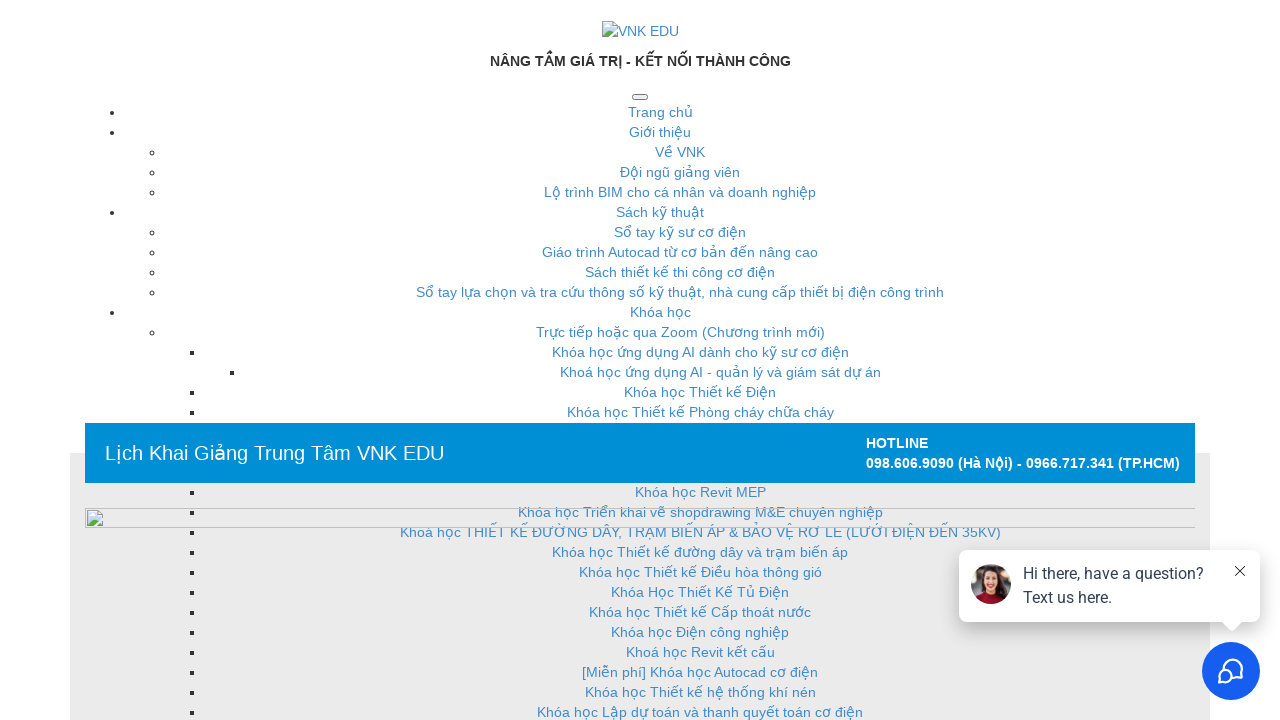

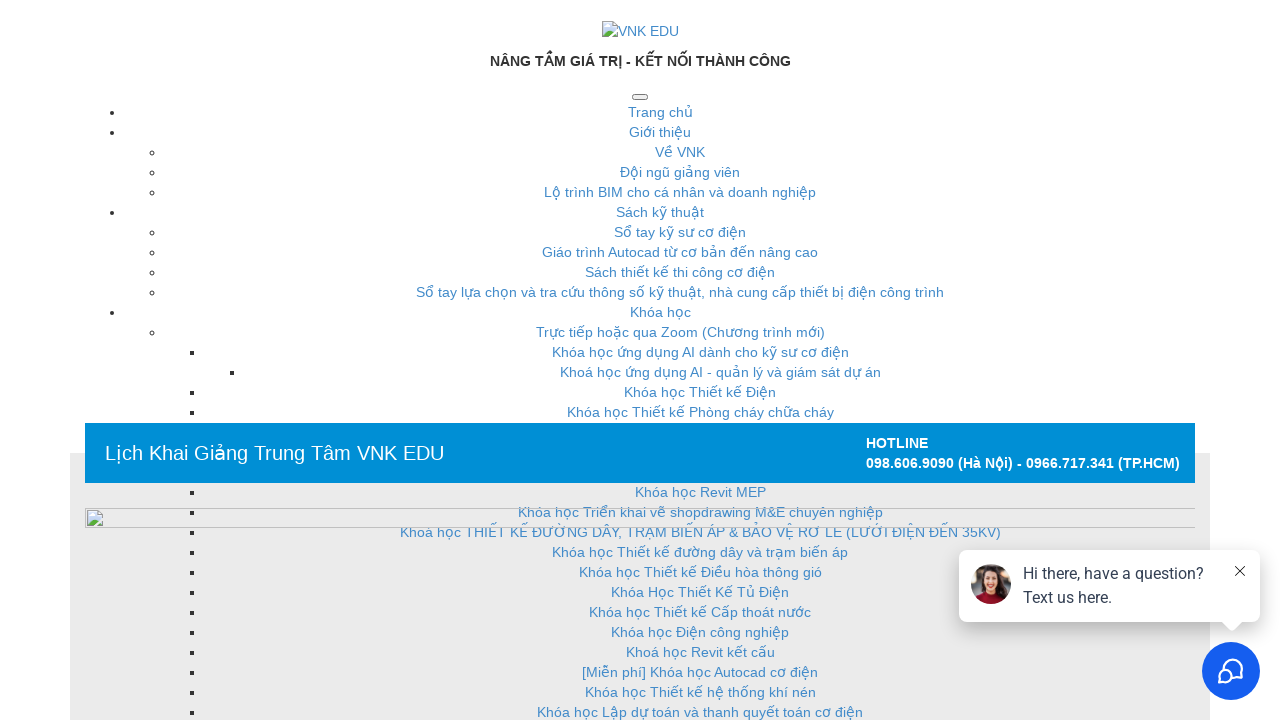